Tests the search functionality on a books PWA application by entering a search term into the search input field, including interaction with Shadow DOM elements.

Starting URL: https://books-pwakit.appspot.com/

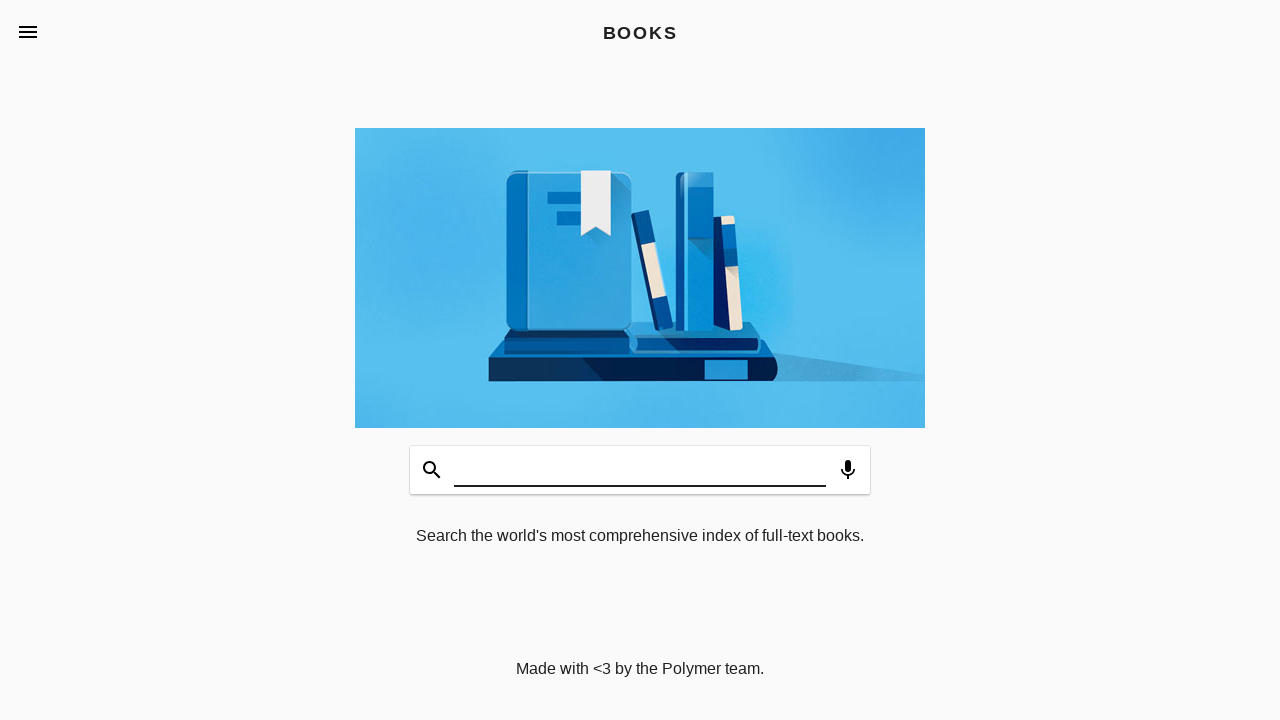

Waited for book-app element to load
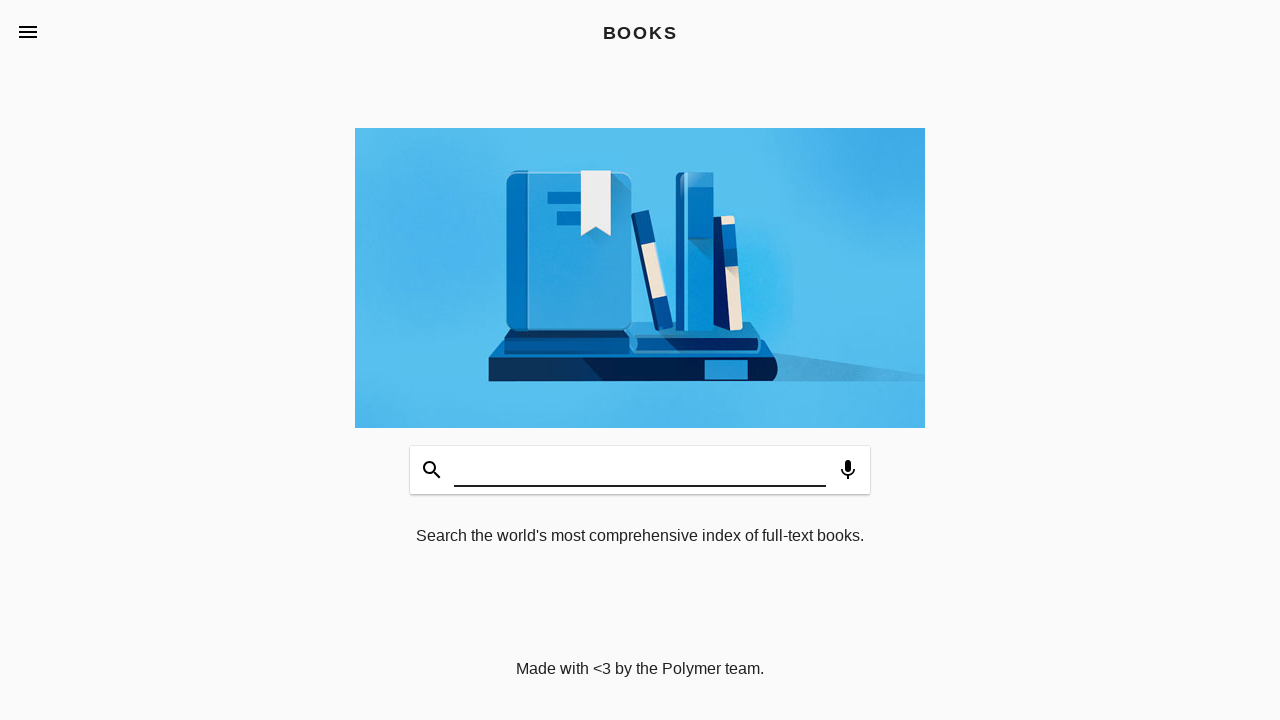

Located search input field within Shadow DOM
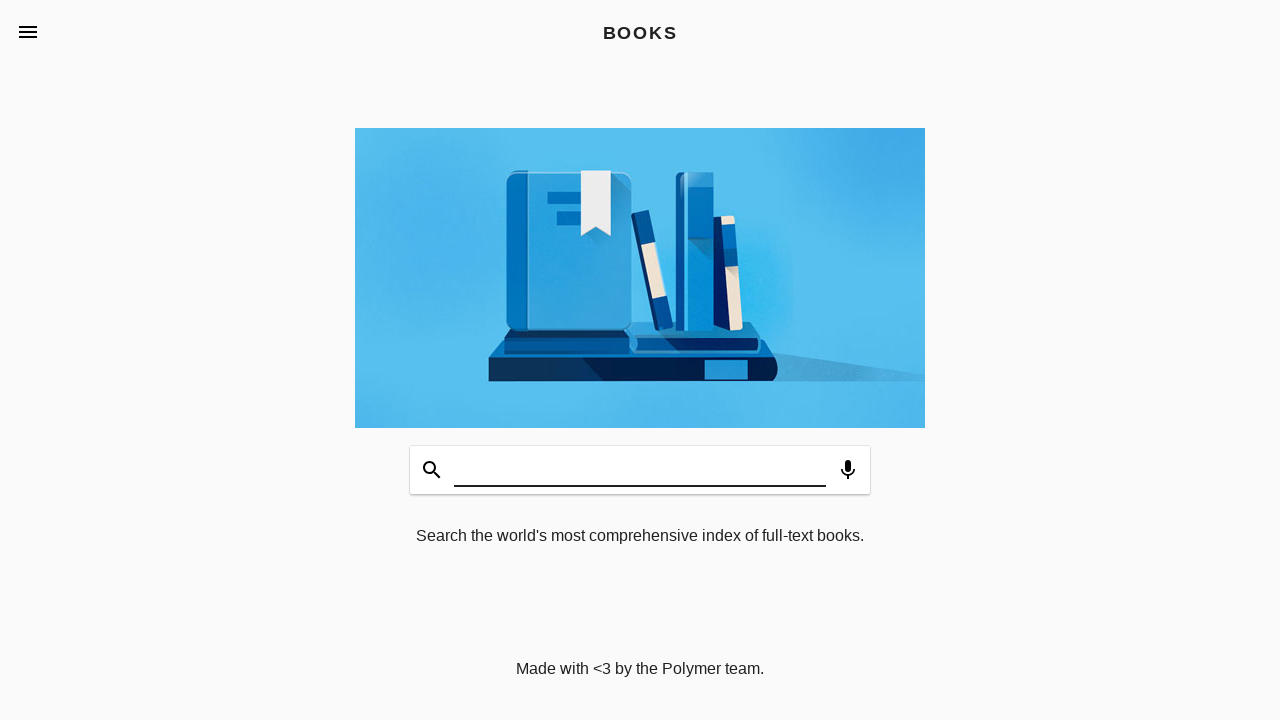

Filled search input field with 'Selenium' on book-app[apptitle='BOOKS'] >> input#input
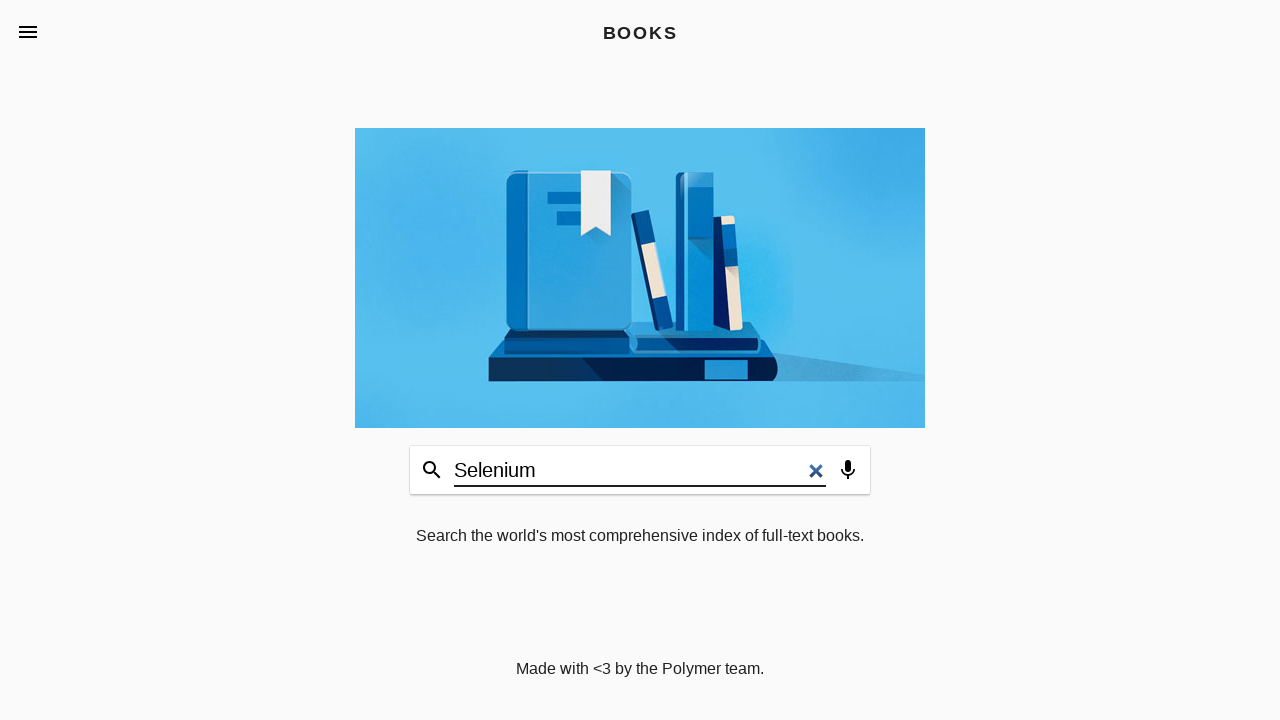

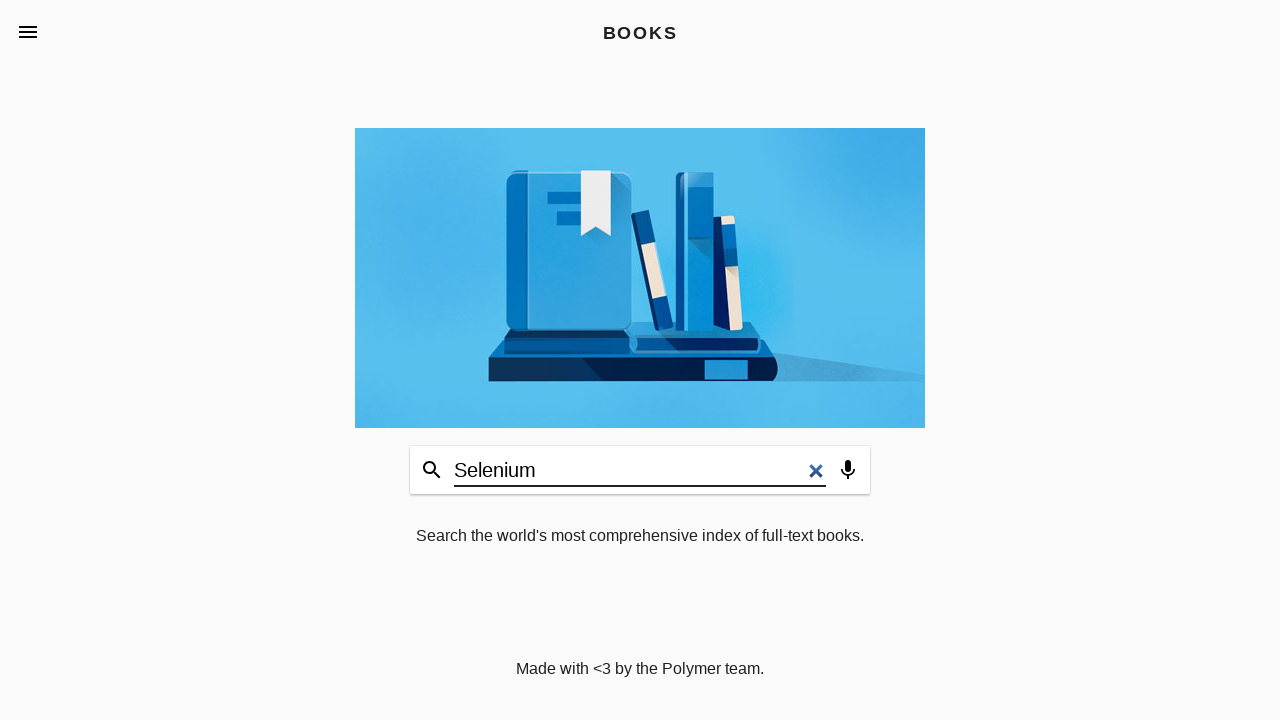